Tests radio button functionality on the practice page by clicking through different radio button options (radio2, radio3, radio1) to verify they are selectable.

Starting URL: https://rahulshettyacademy.com/AutomationPractice/

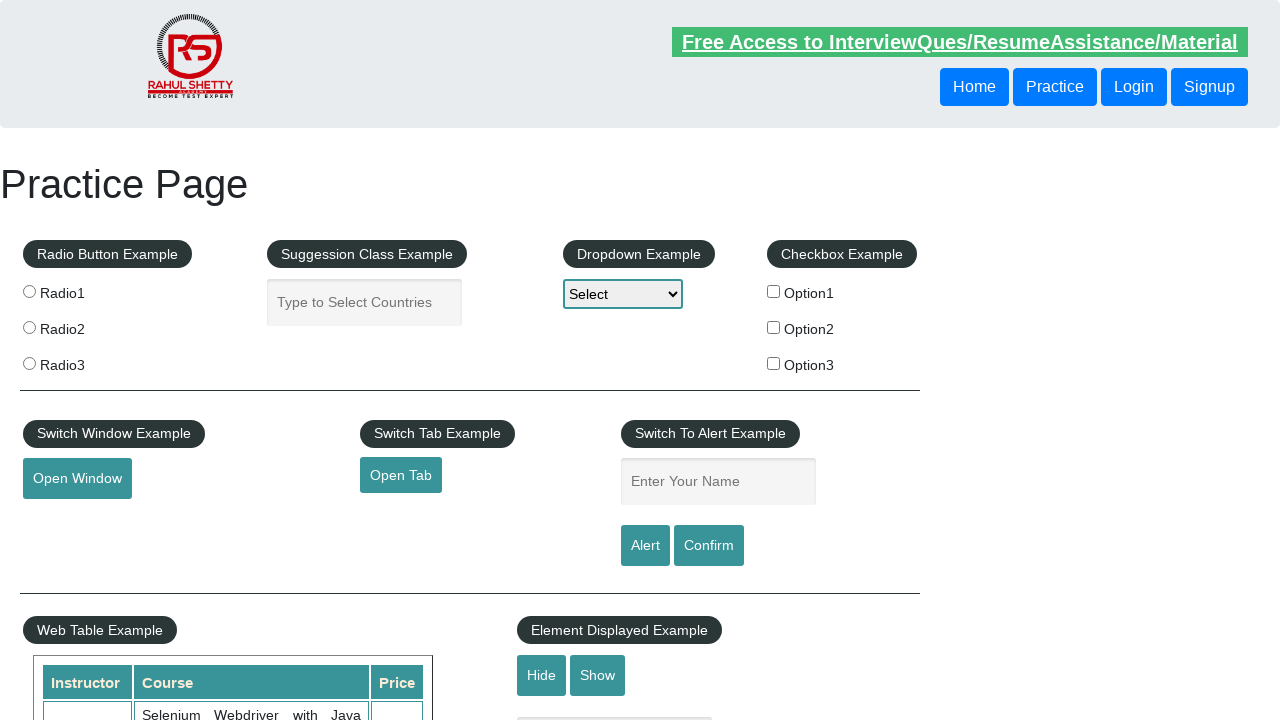

Waited for practice page title to be visible
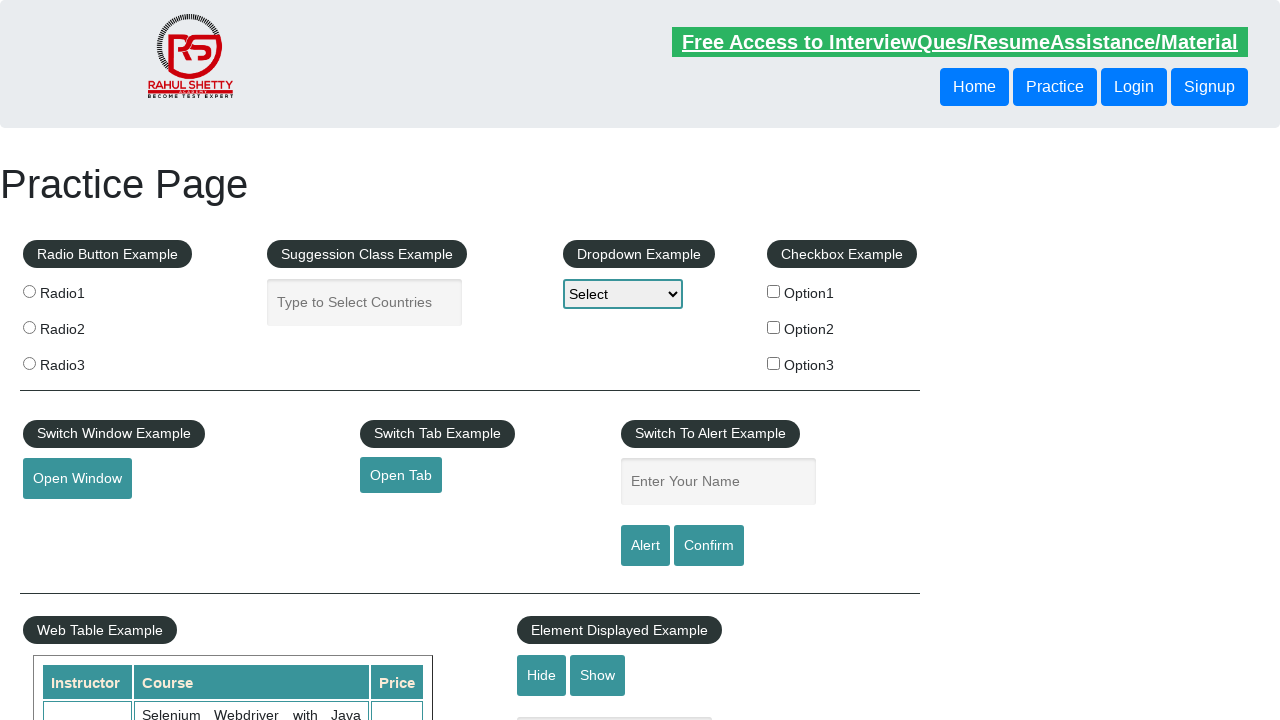

Waited for radio button section to be visible
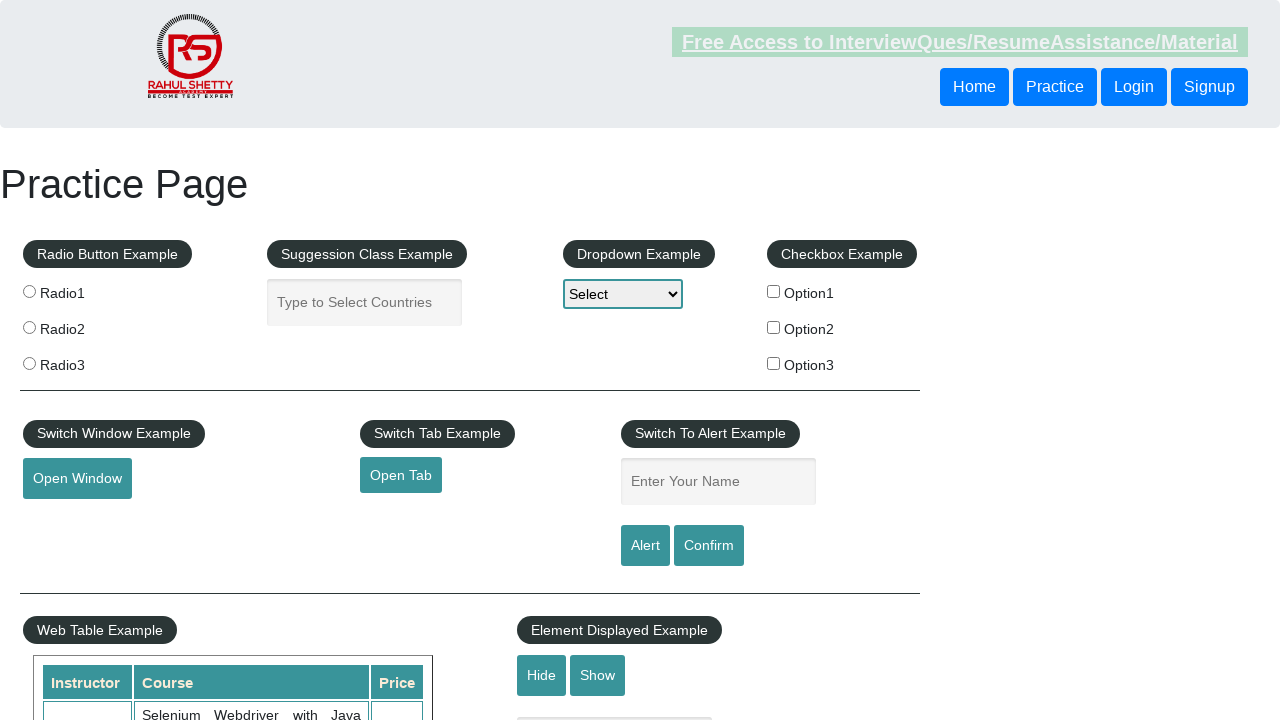

Clicked radio button 2 at (29, 327) on input[value='radio2']
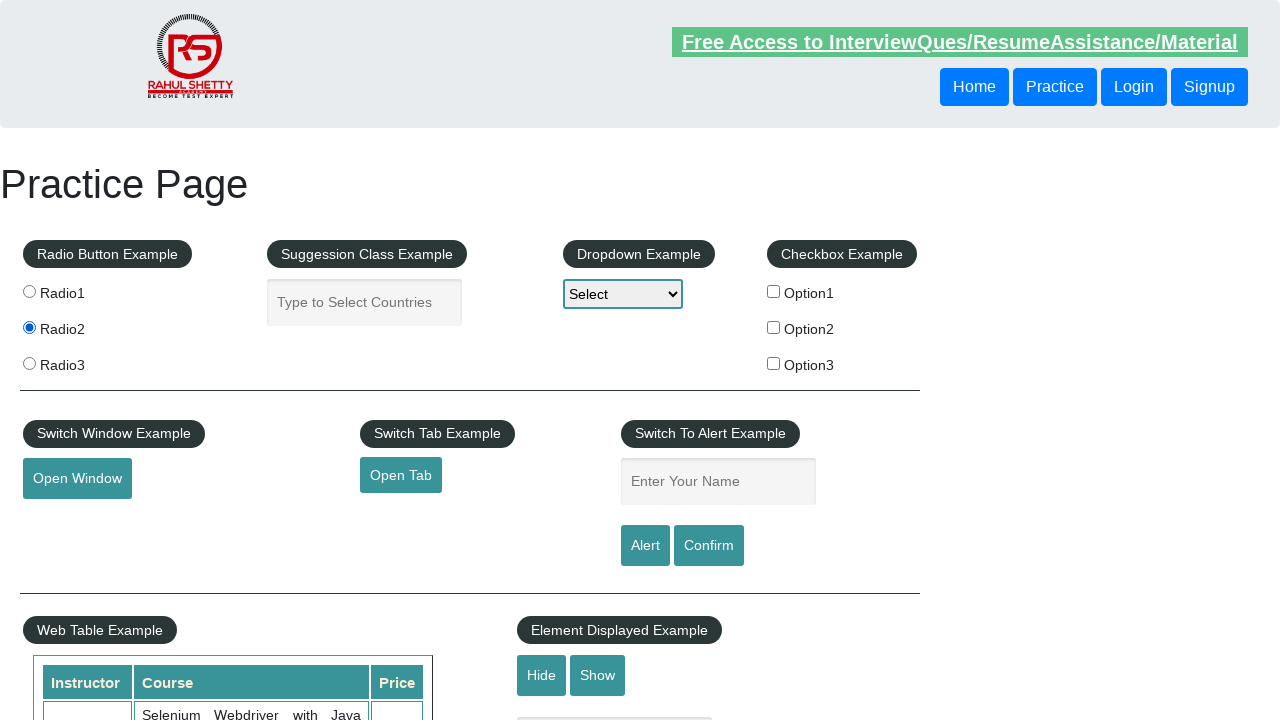

Clicked radio button 3 at (29, 363) on input[value='radio3']
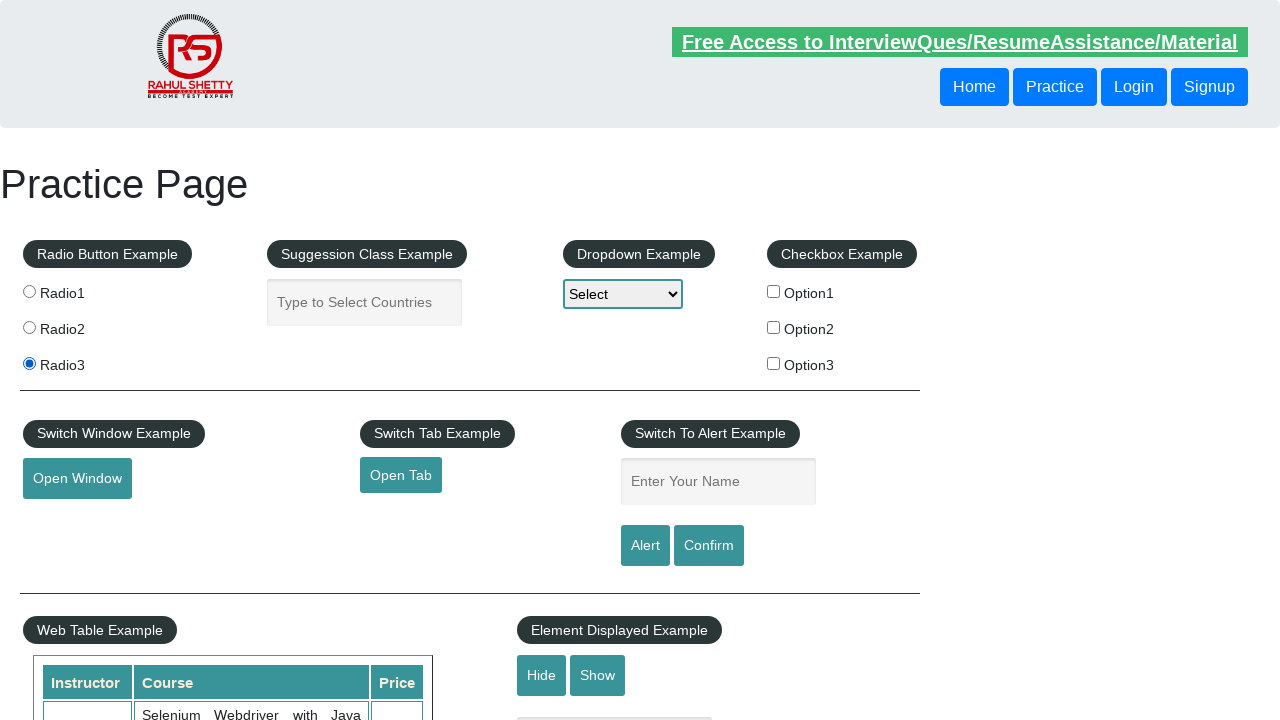

Clicked radio button 1 at (29, 291) on input[value='radio1']
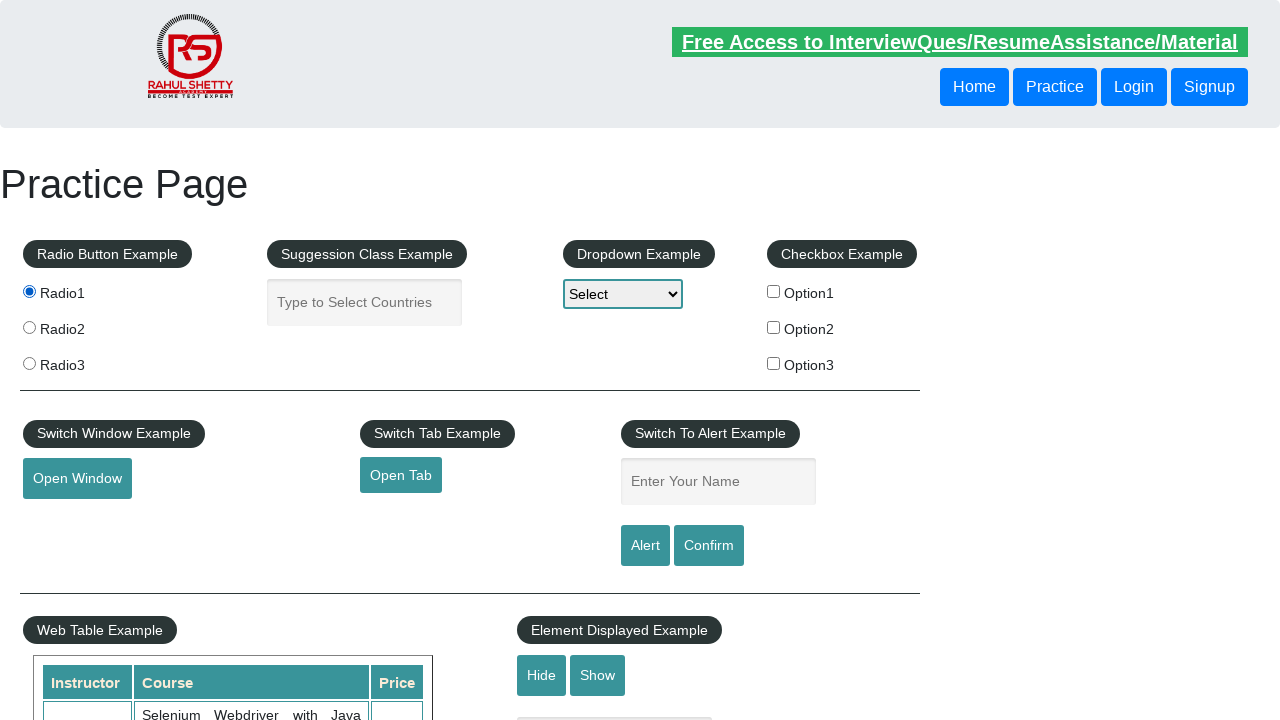

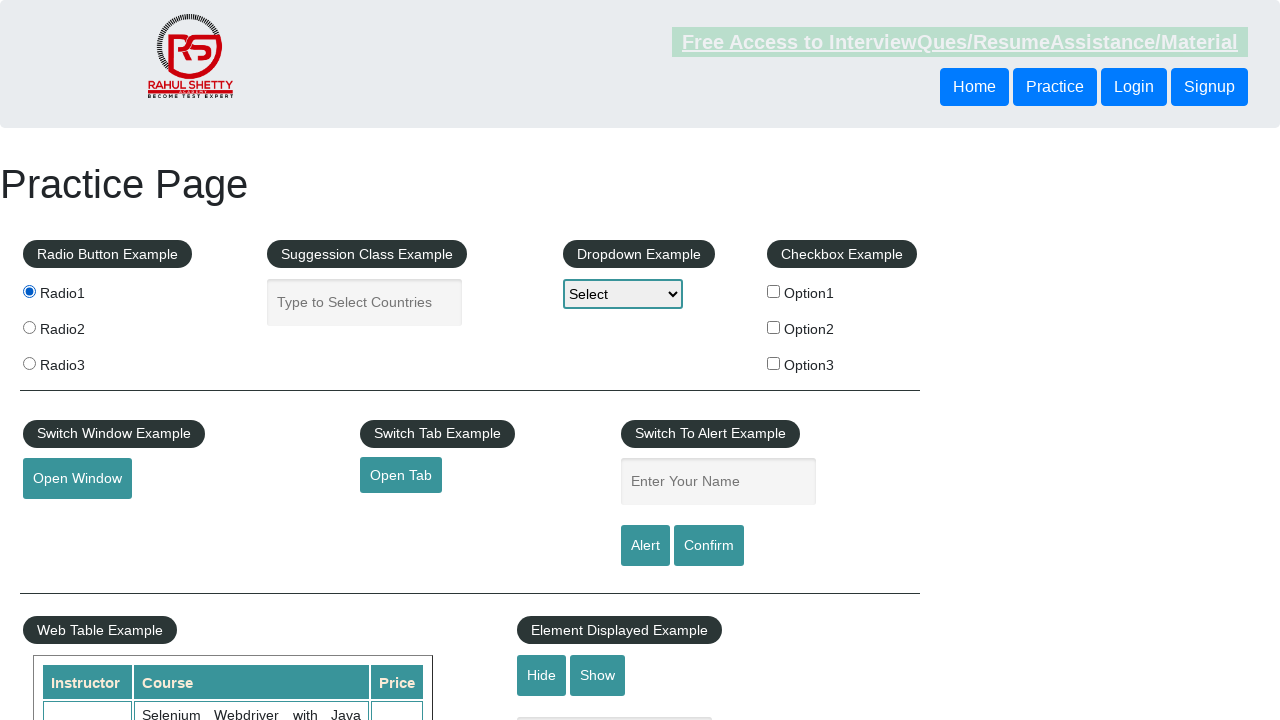